Tests JavaScript alert and confirm dialog handling by entering a name, triggering an alert and accepting it, then triggering a confirm dialog and dismissing it.

Starting URL: https://rahulshettyacademy.com/AutomationPractice/

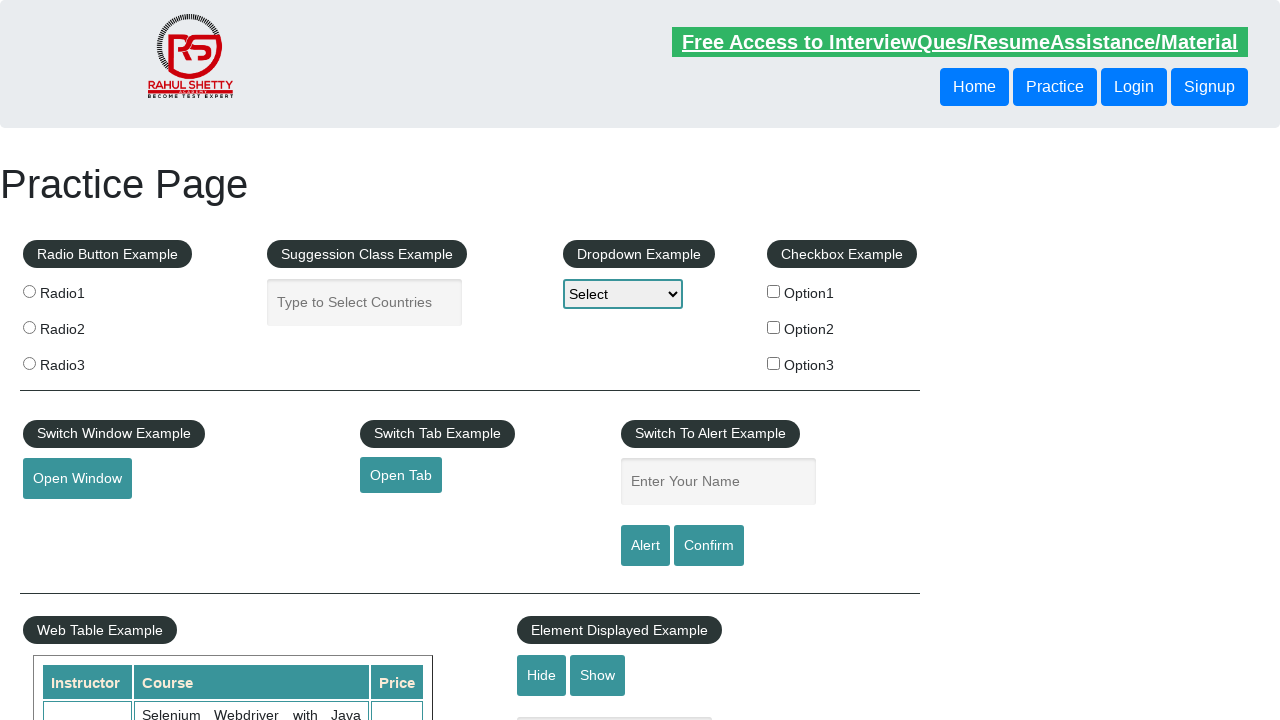

Filled name field with 'Anubhav' on #name
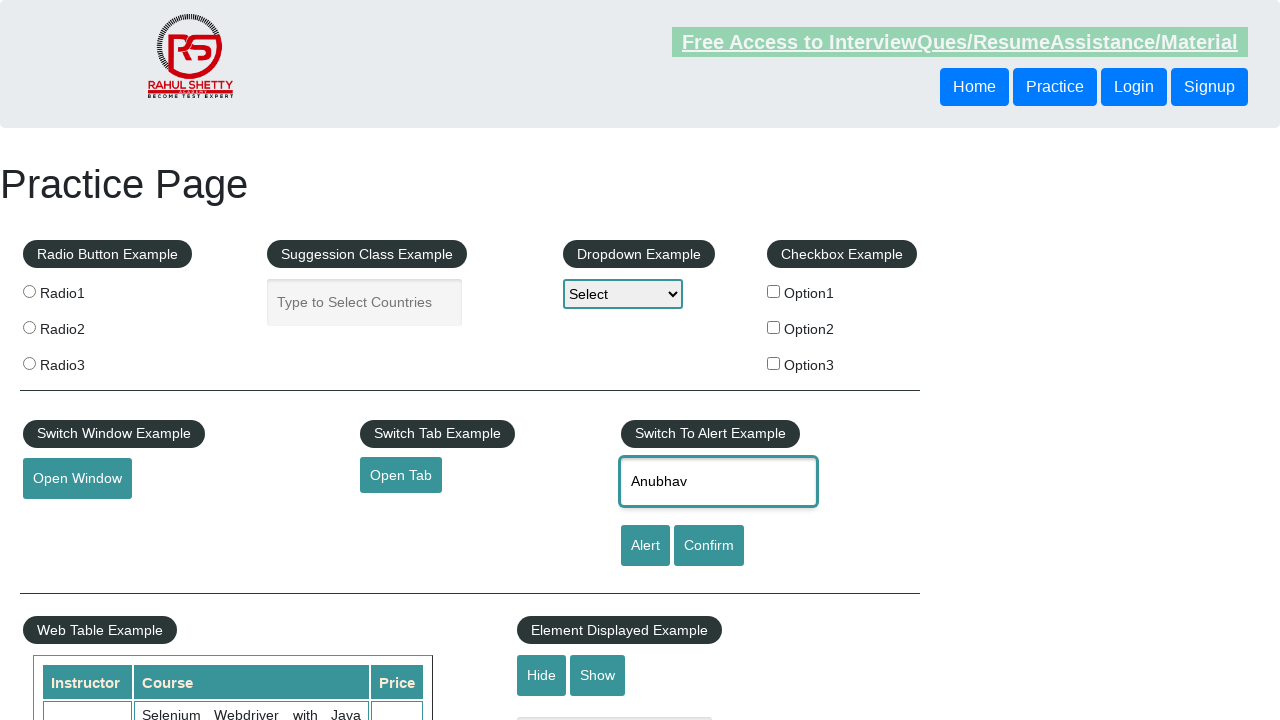

Clicked alert button to trigger JavaScript alert at (645, 546) on [id='alertbtn']
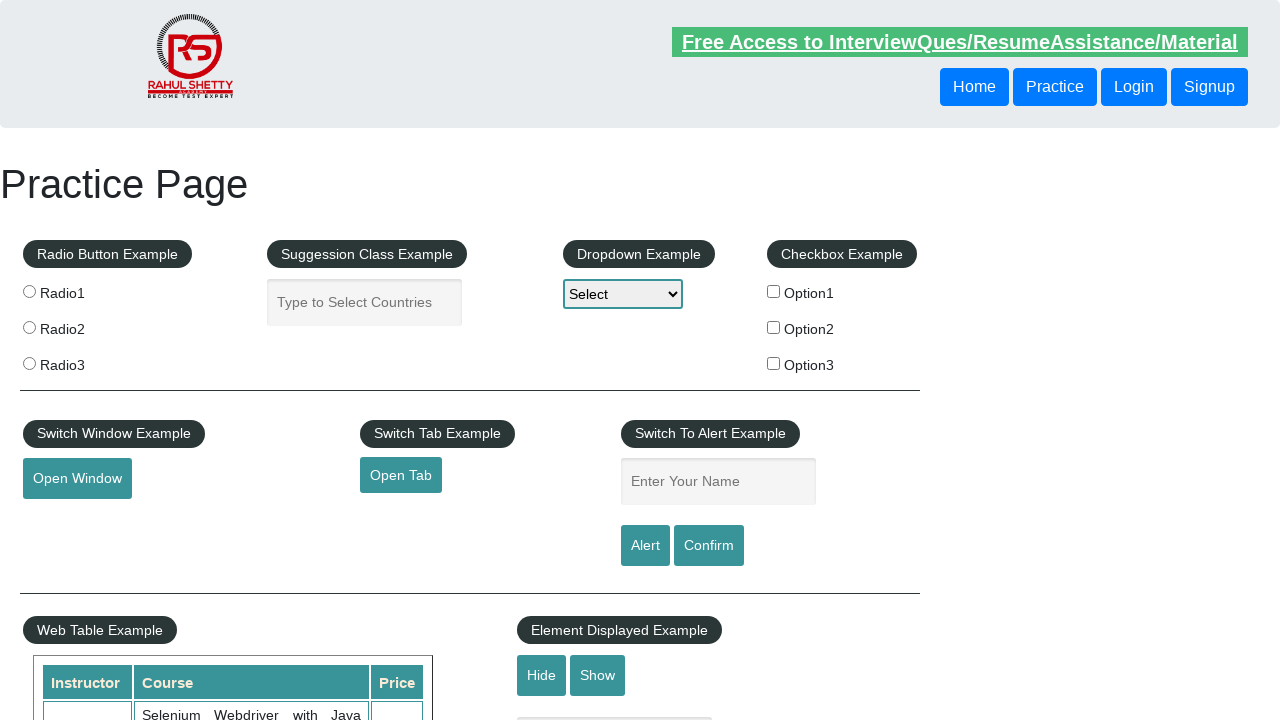

Set up dialog handler to accept alerts
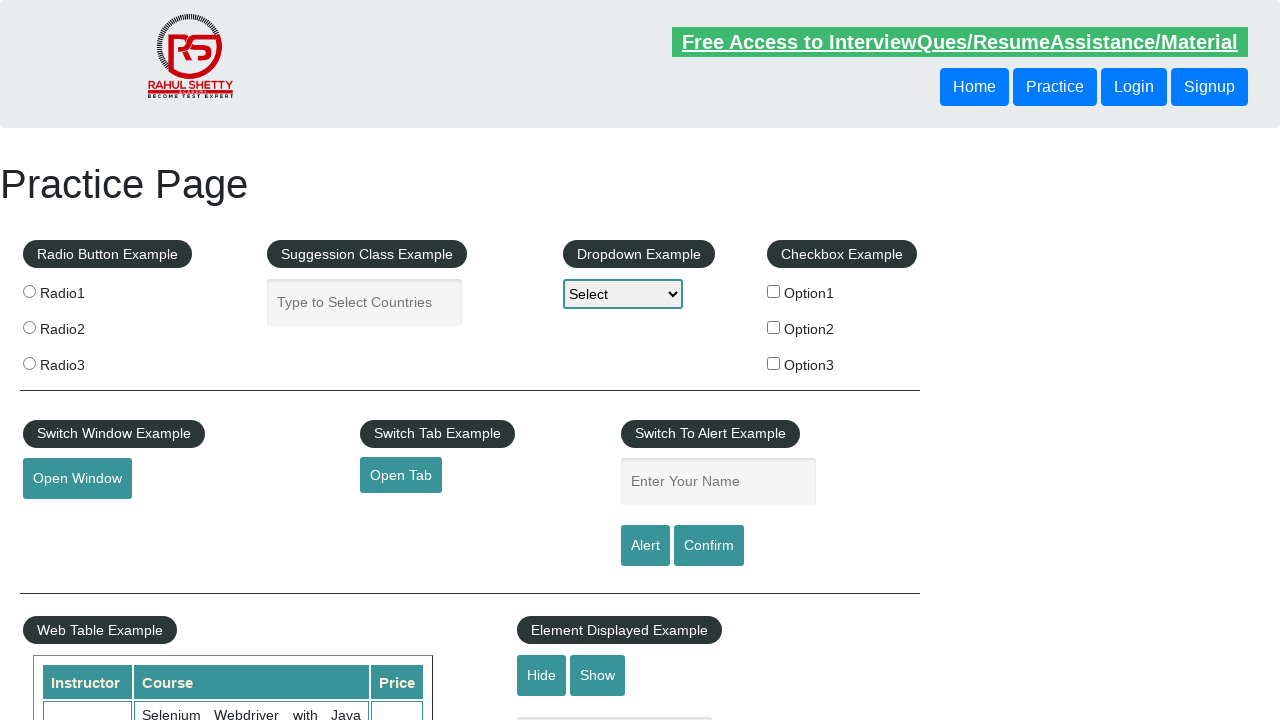

Waited for alert dialog to be handled
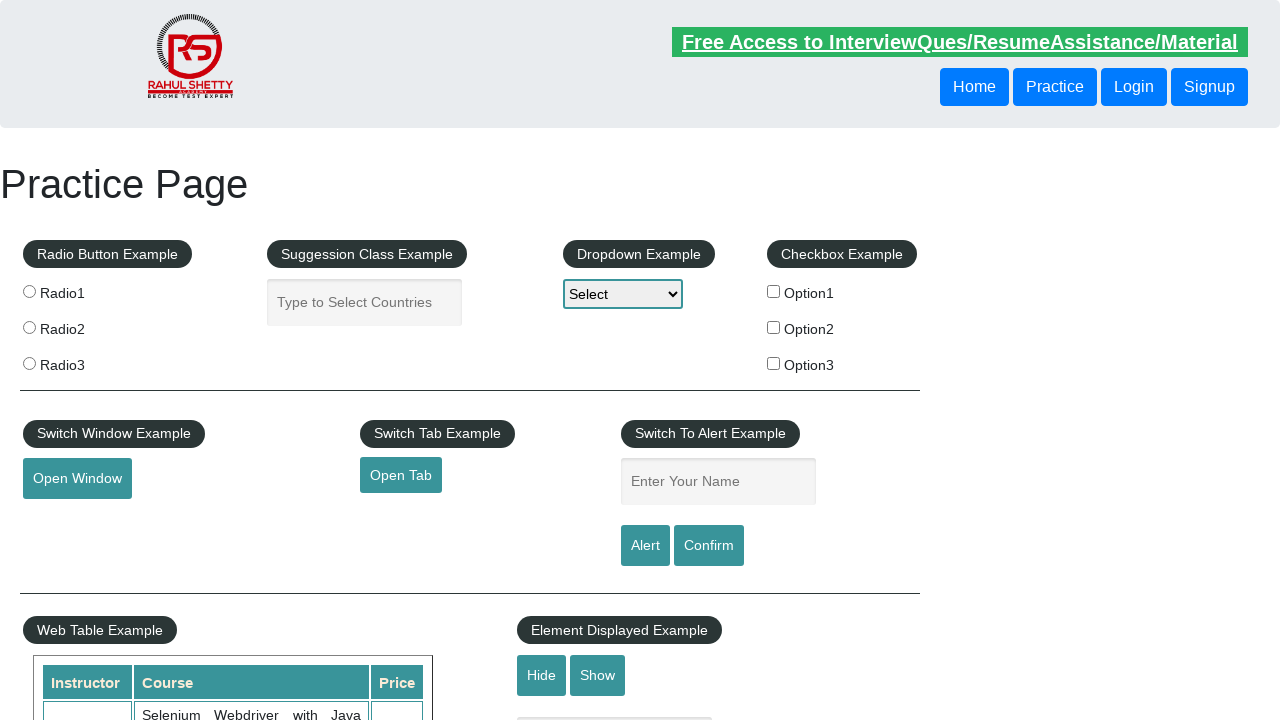

Clicked confirm button to trigger confirm dialog at (709, 546) on #confirmbtn
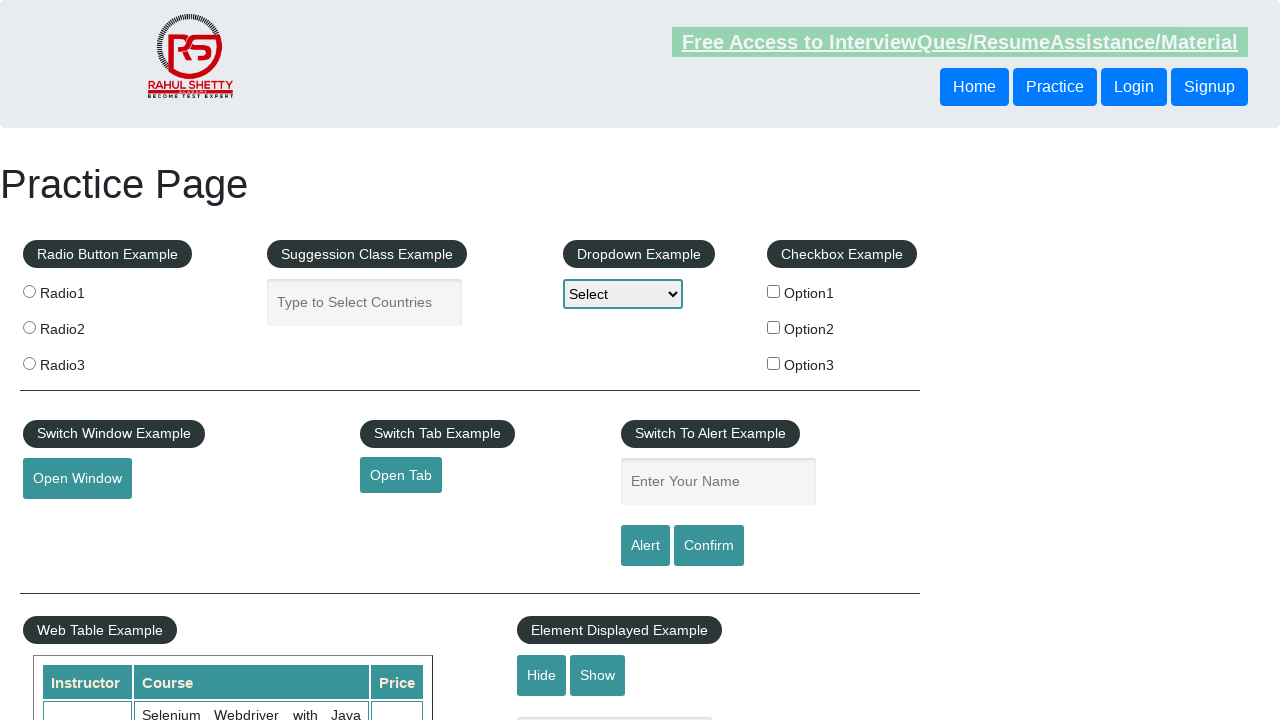

Set up dialog handler to dismiss confirm dialogs
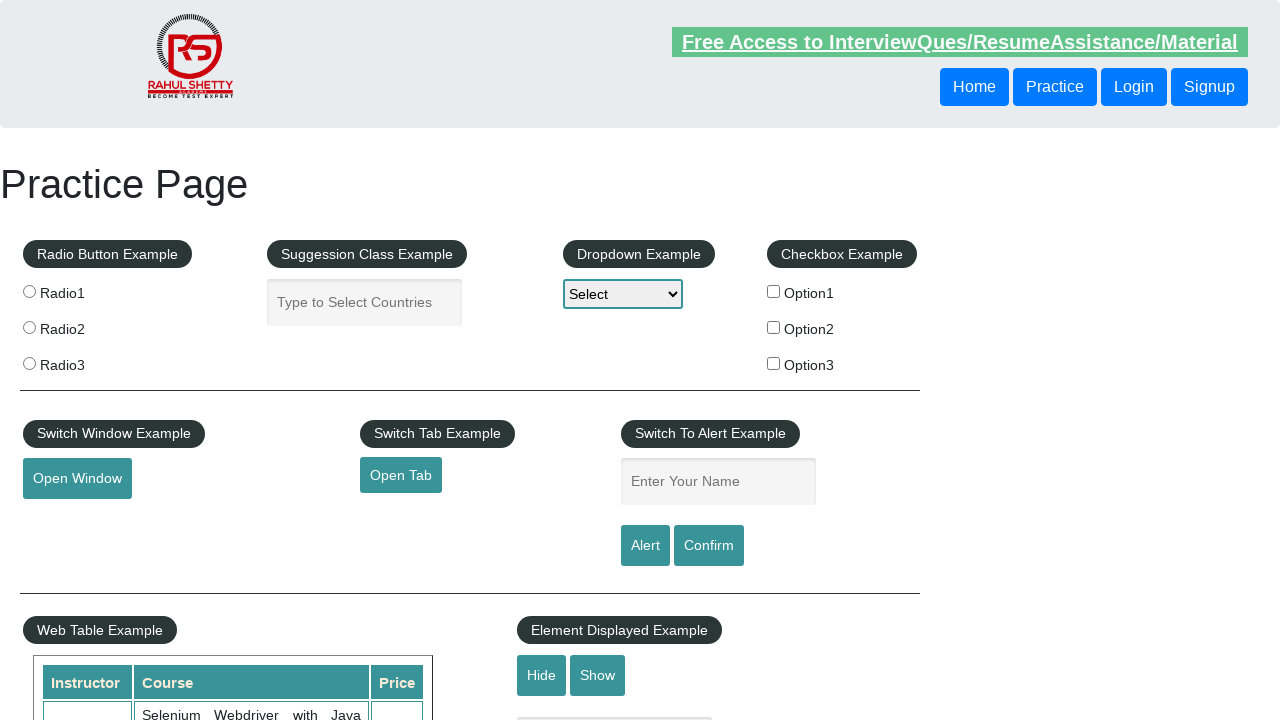

Waited for confirm dialog to be dismissed
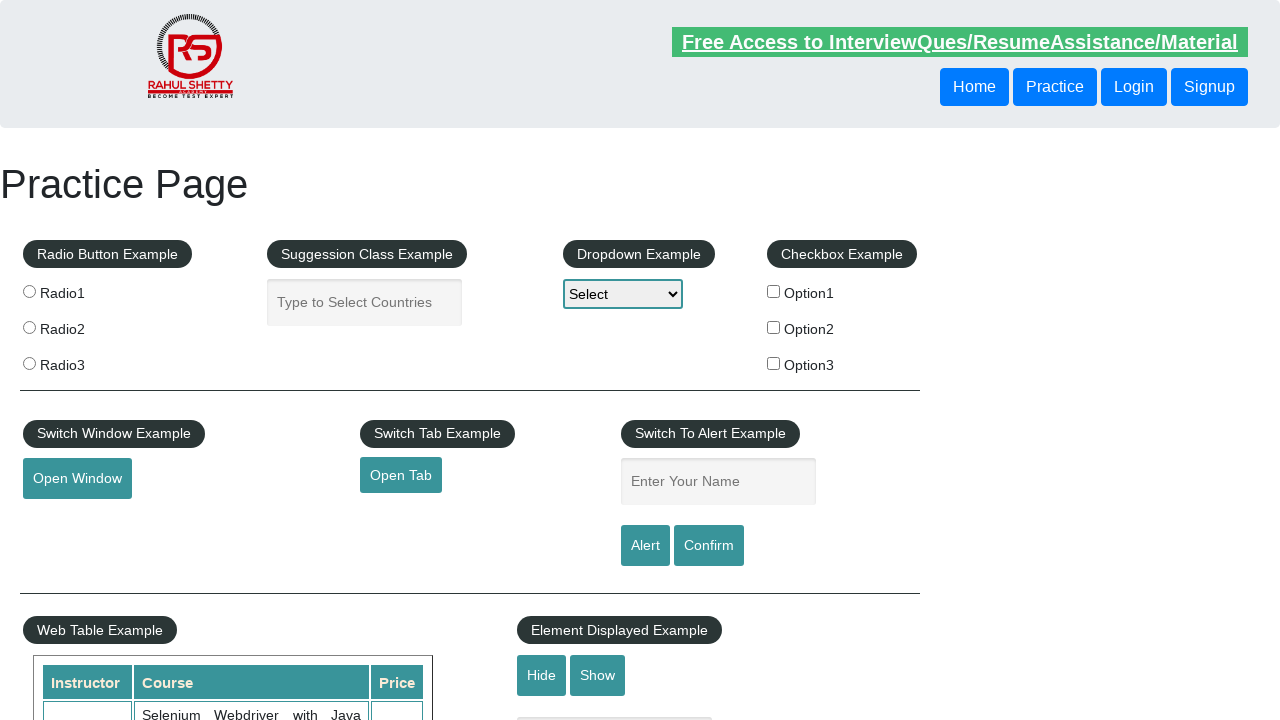

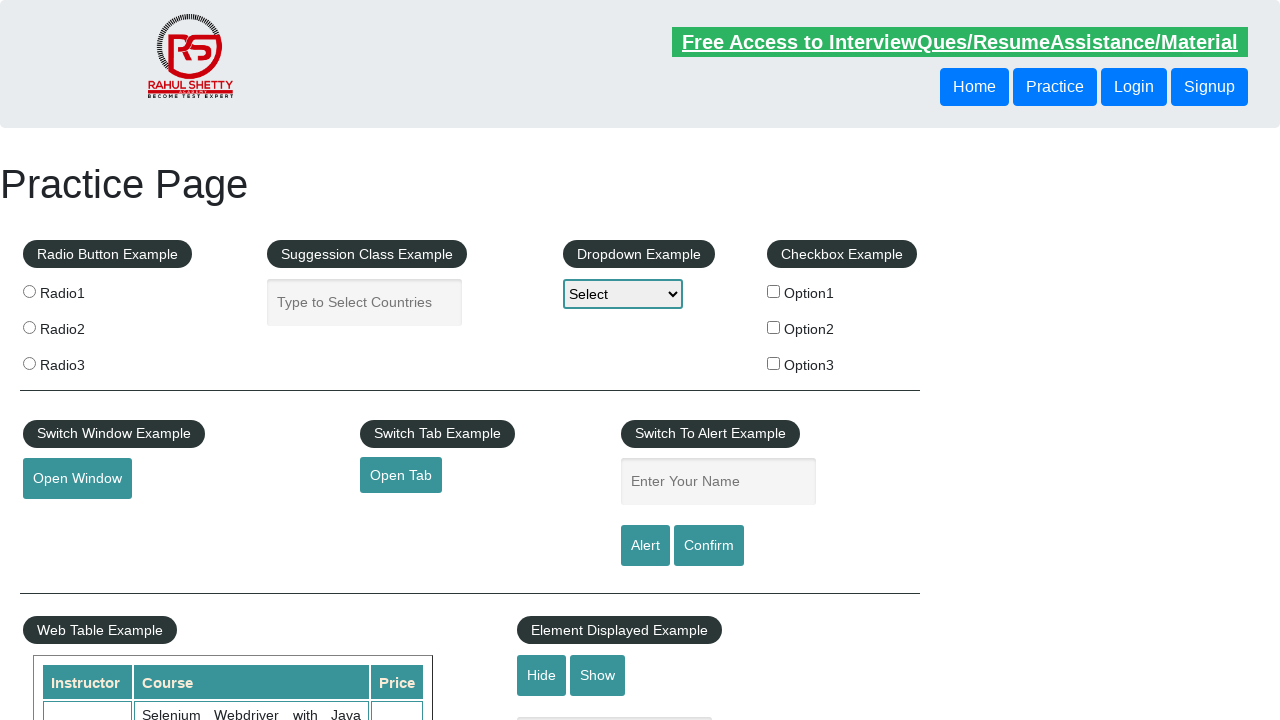